Tests checkbox functionality by selecting Option 2 and Option 3 checkboxes, then verifying the result displays the correct selected values

Starting URL: https://acctabootcamp.github.io/site/examples/actions

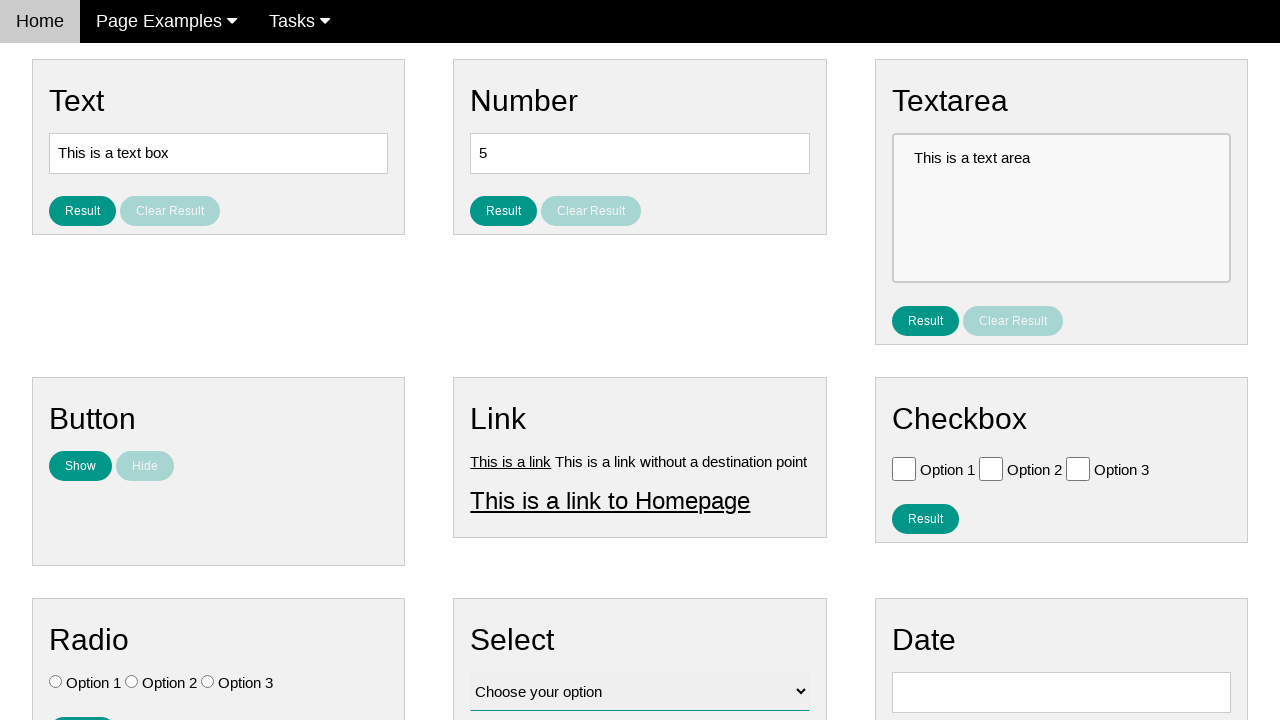

Clicked Option 2 checkbox at (991, 468) on #vfb-6-1
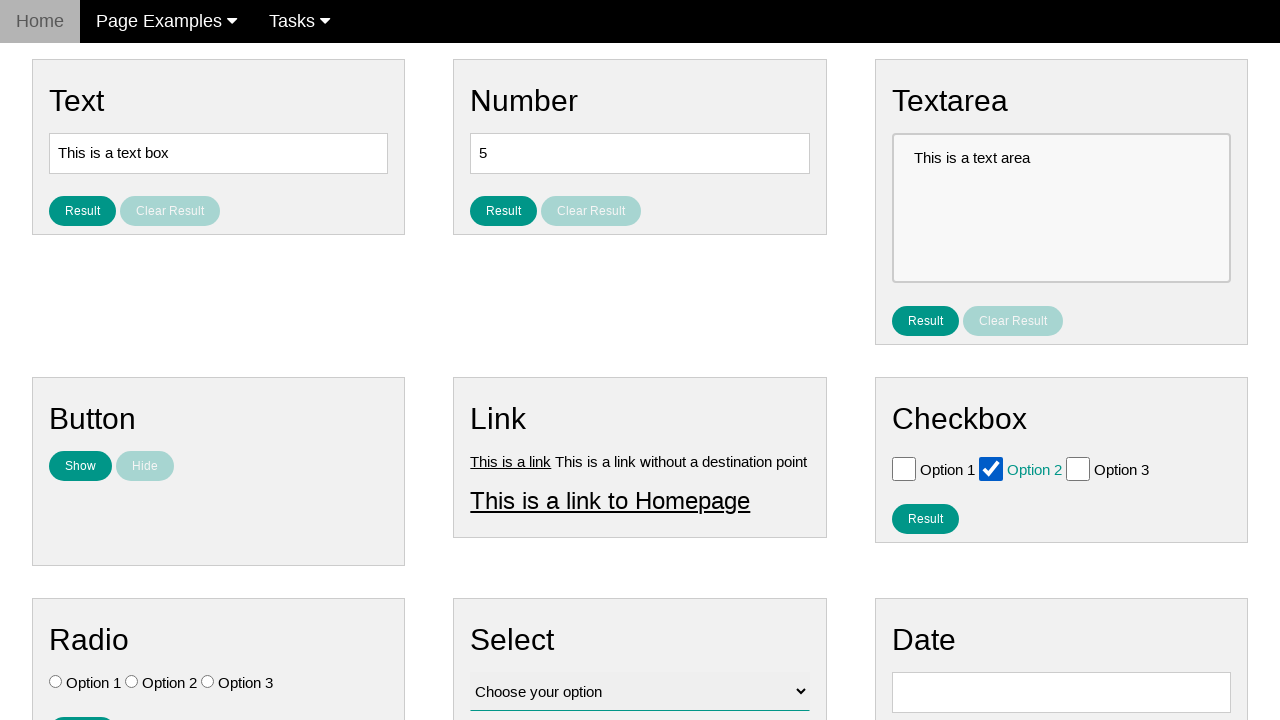

Clicked Option 3 checkbox at (1078, 468) on #vfb-6-2
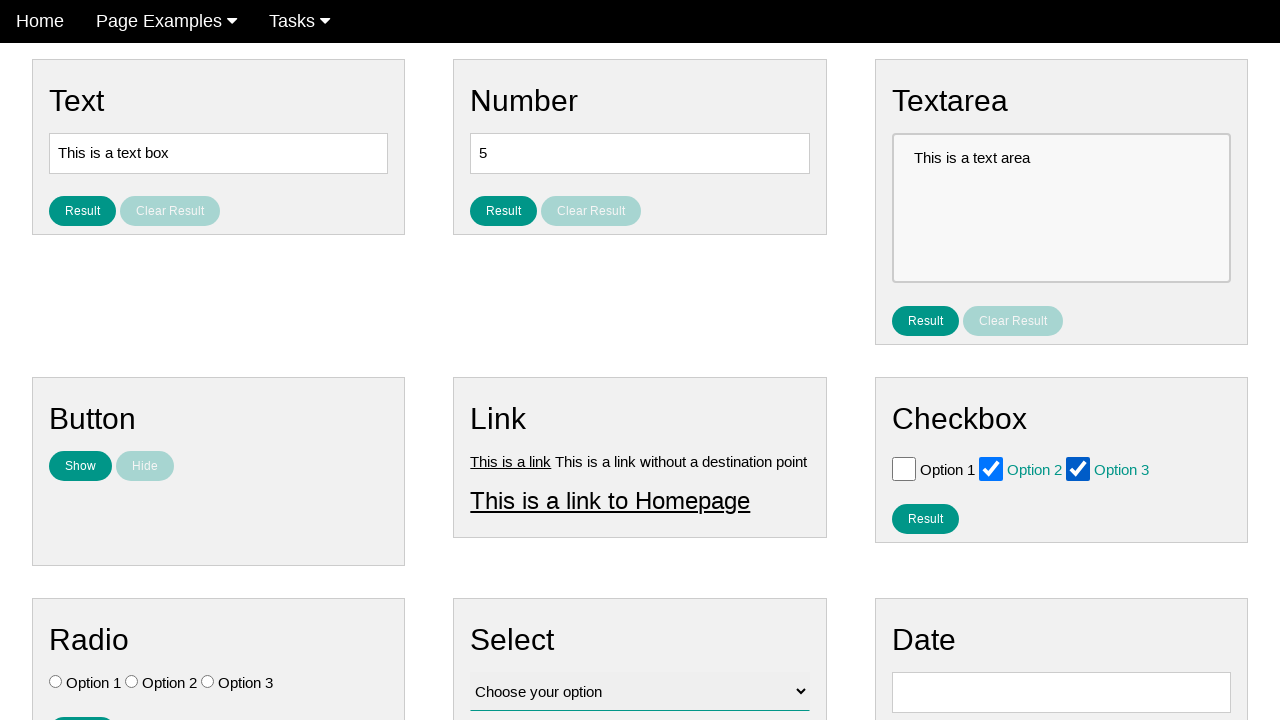

Clicked result button to display selected checkboxes at (925, 518) on #result_button_checkbox
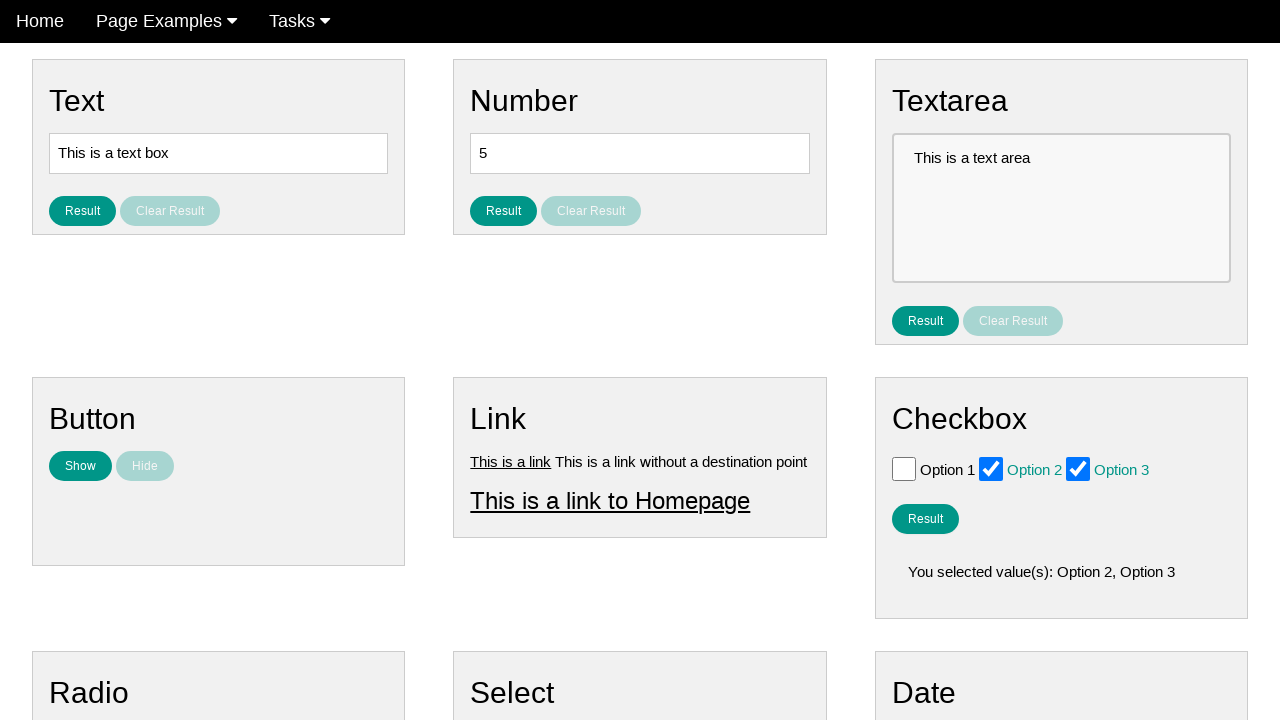

Result displayed with selected checkbox values
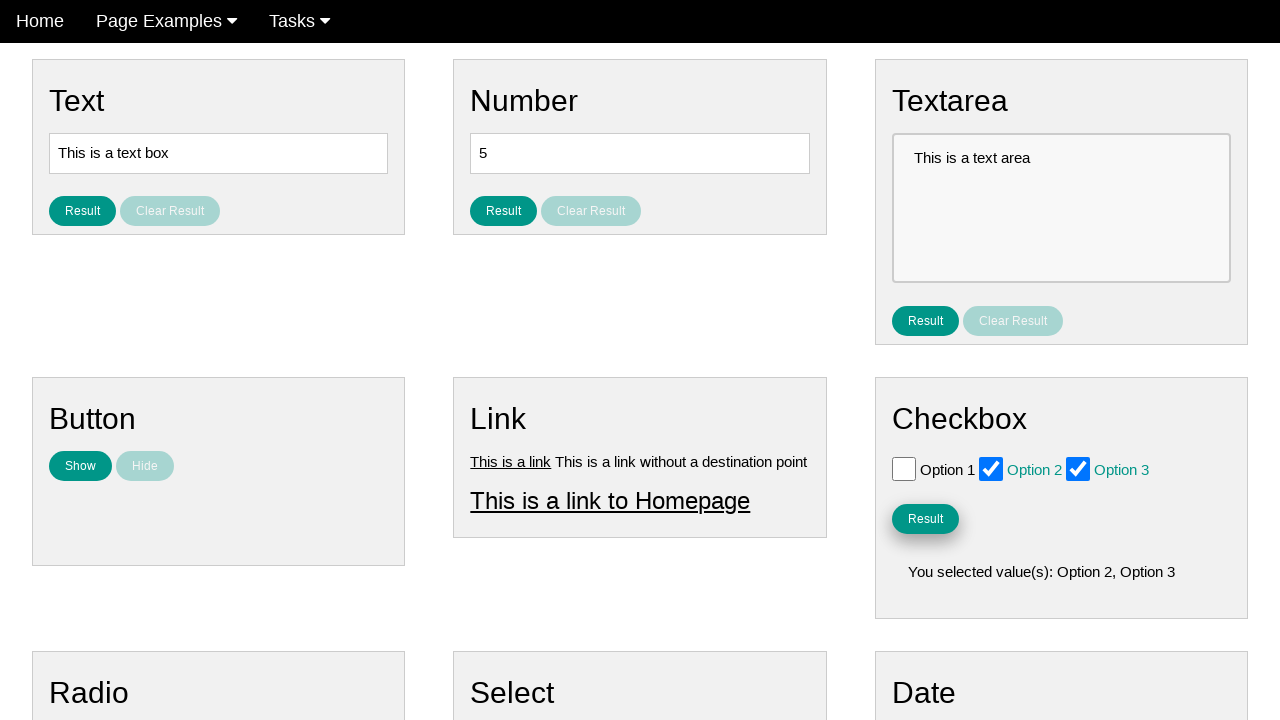

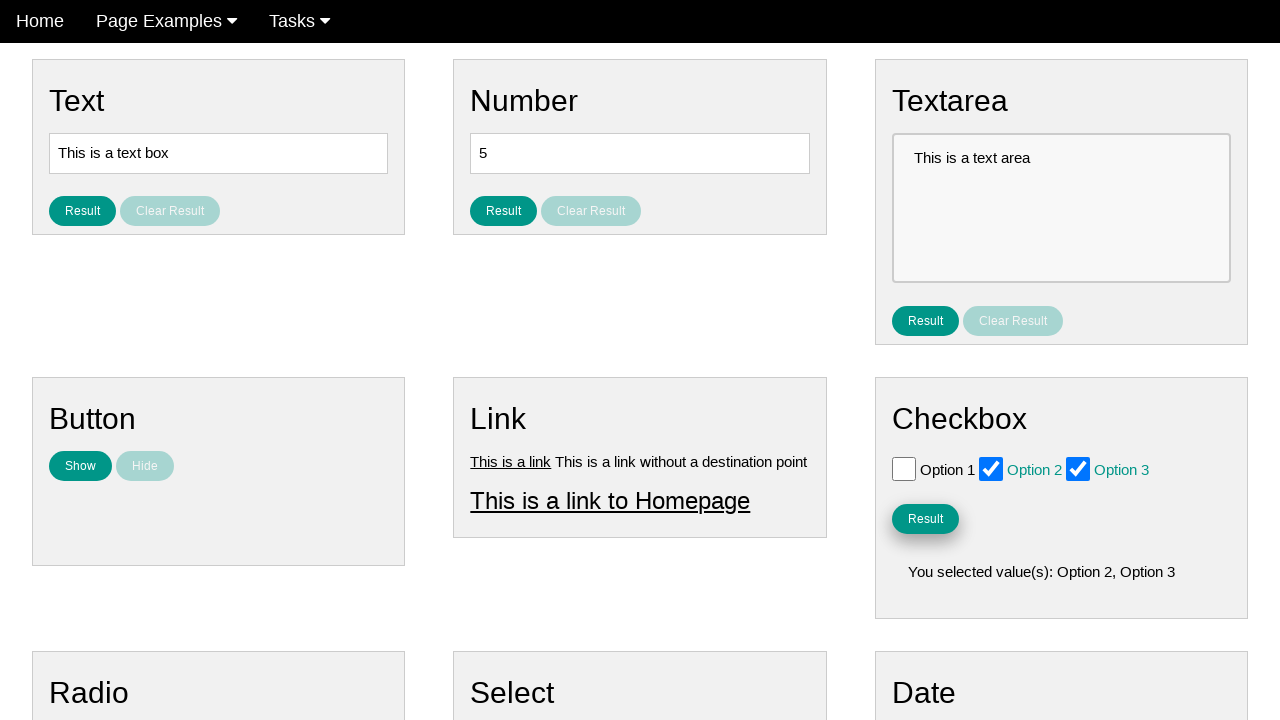